Tests that whitespace is trimmed from edited todo text

Starting URL: https://demo.playwright.dev/todomvc

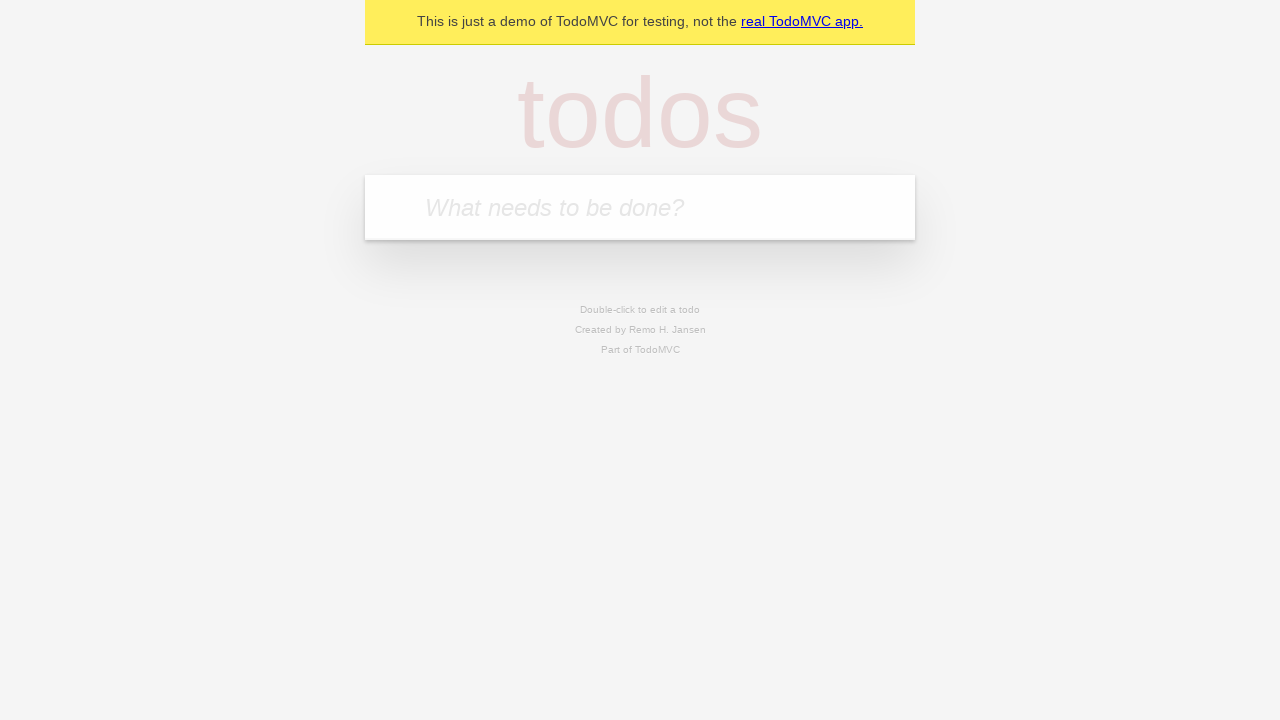

Located the todo input field
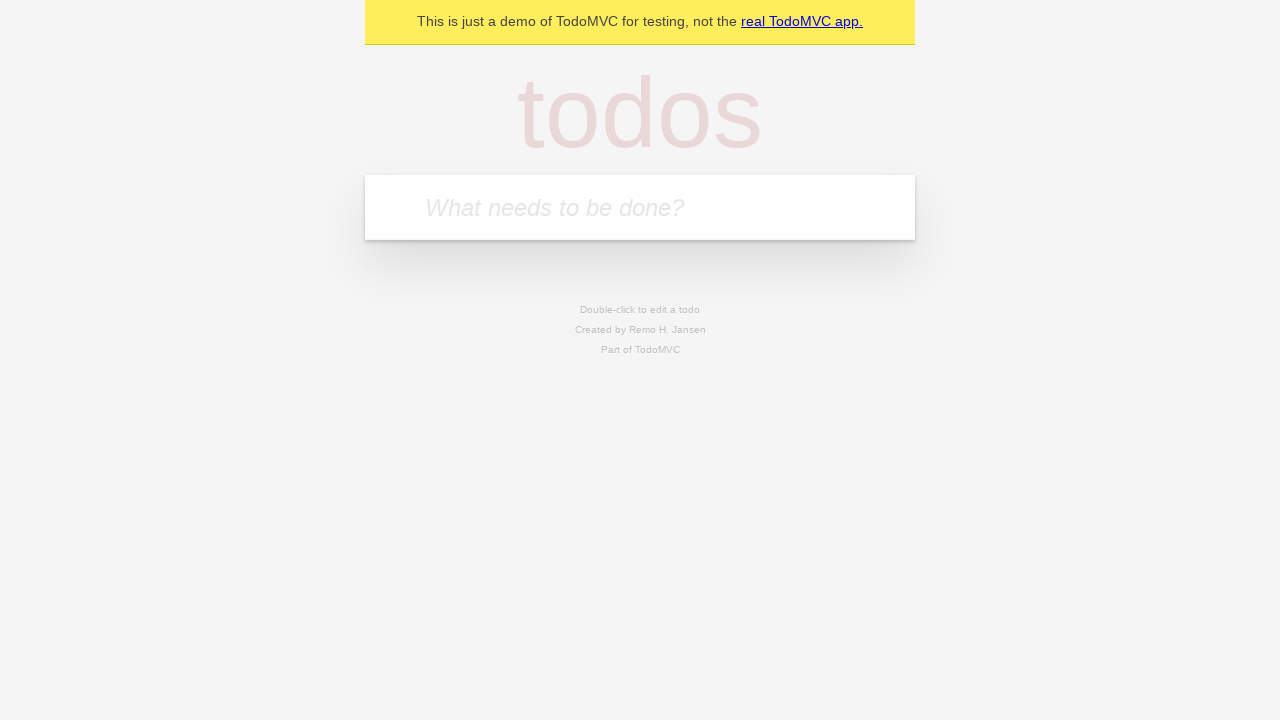

Filled first todo: 'buy some cheese' on internal:attr=[placeholder="What needs to be done?"i]
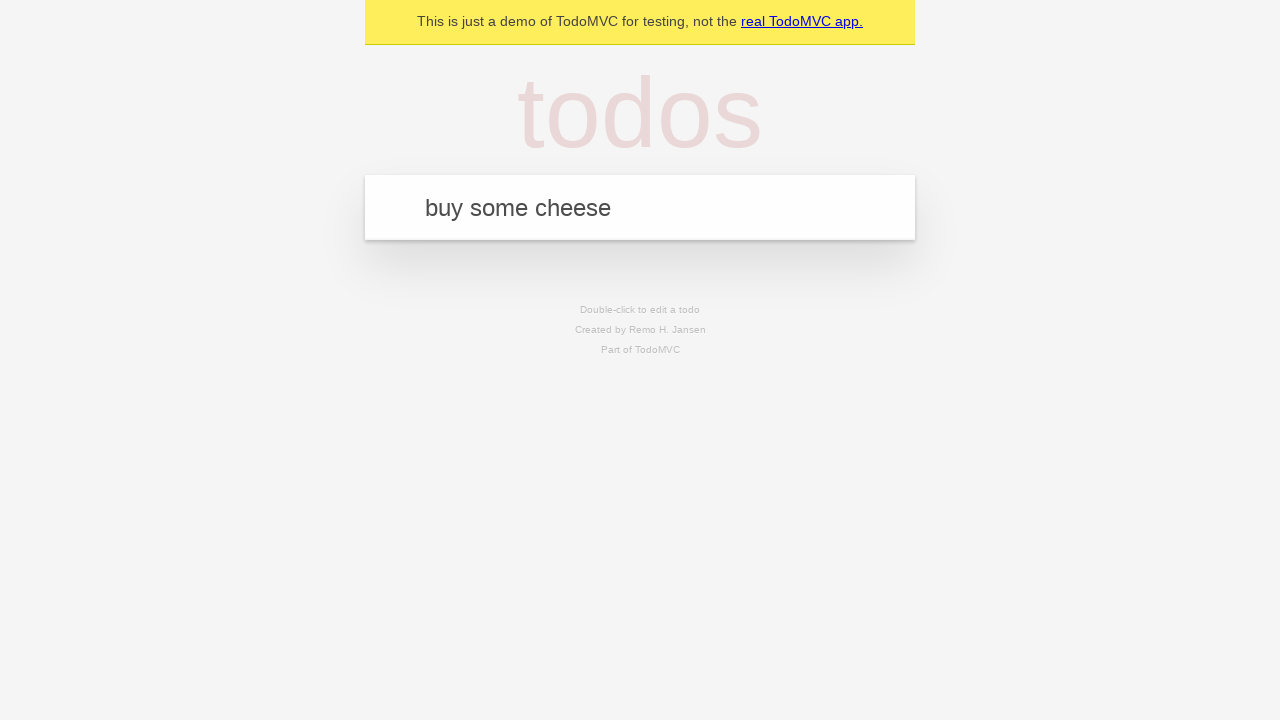

Pressed Enter to create first todo on internal:attr=[placeholder="What needs to be done?"i]
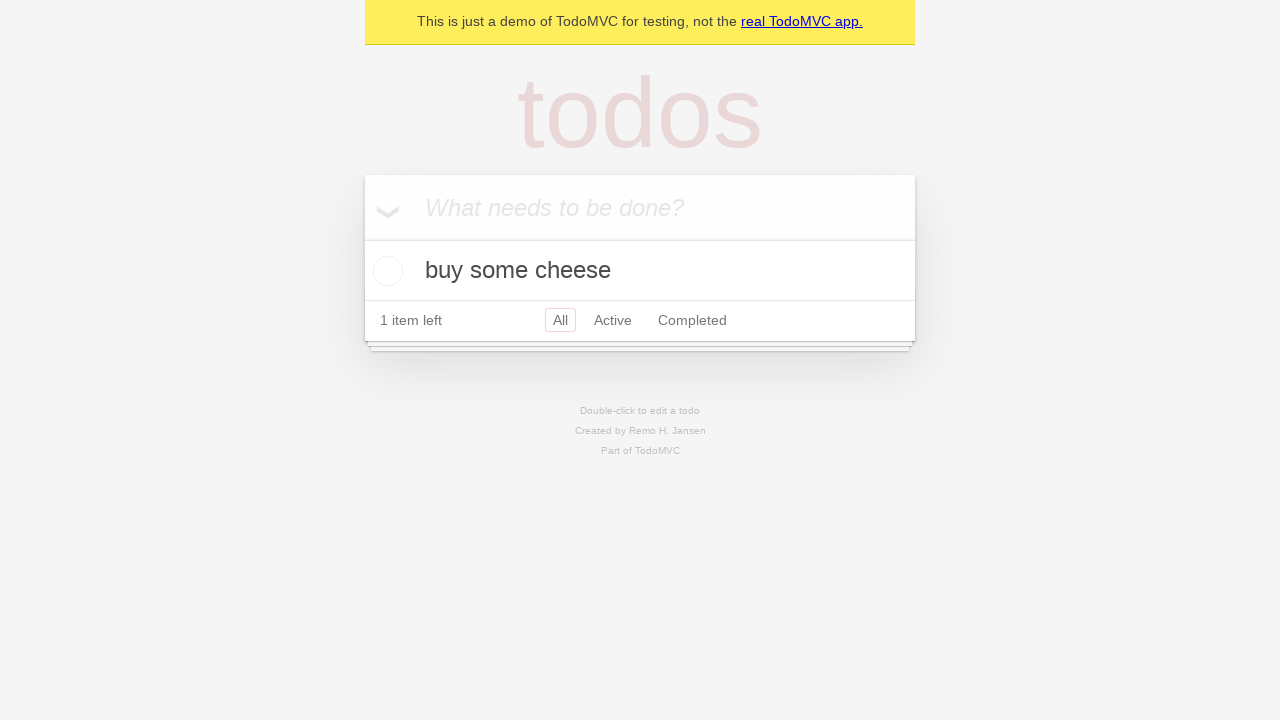

Filled second todo: 'feed the cat' on internal:attr=[placeholder="What needs to be done?"i]
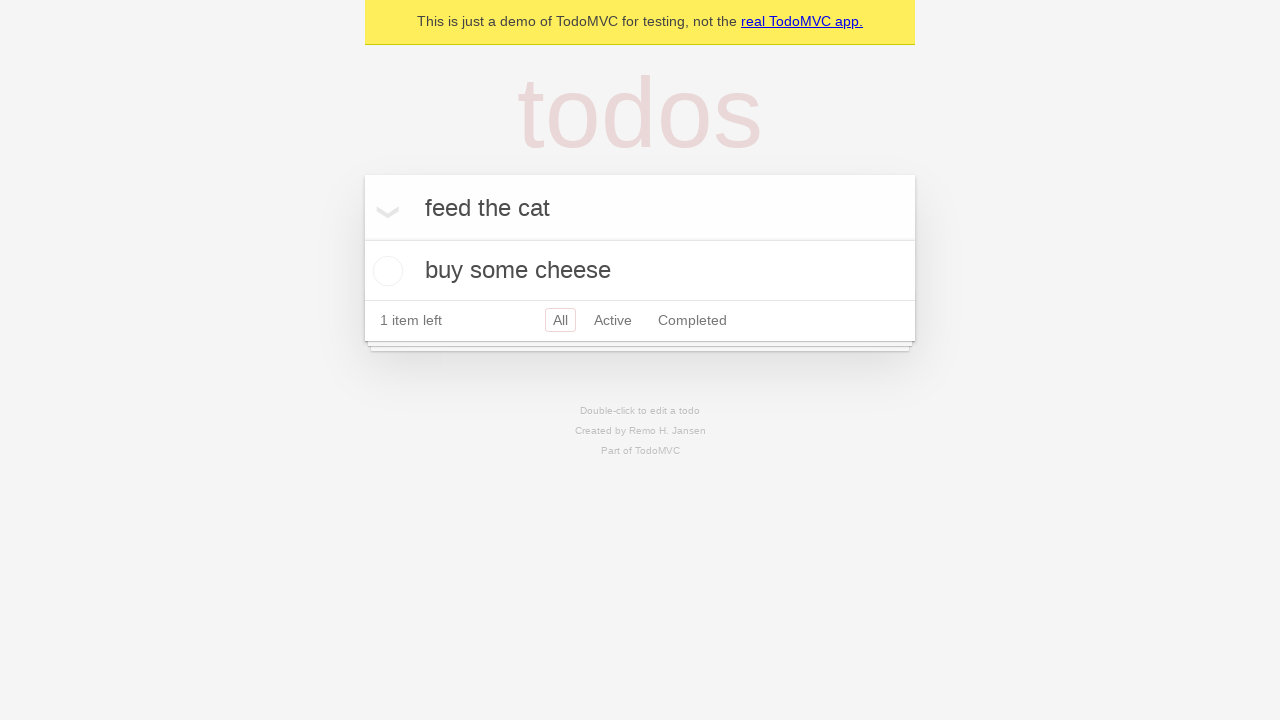

Pressed Enter to create second todo on internal:attr=[placeholder="What needs to be done?"i]
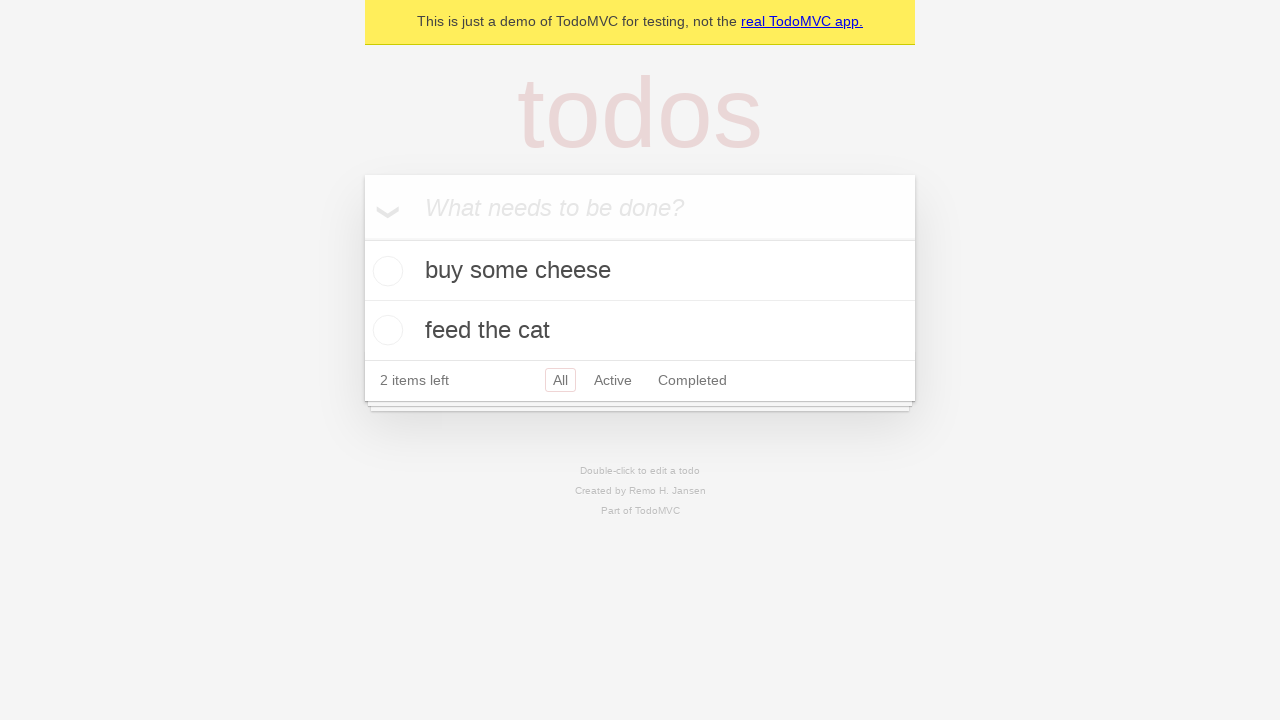

Filled third todo: 'book a doctors appointment' on internal:attr=[placeholder="What needs to be done?"i]
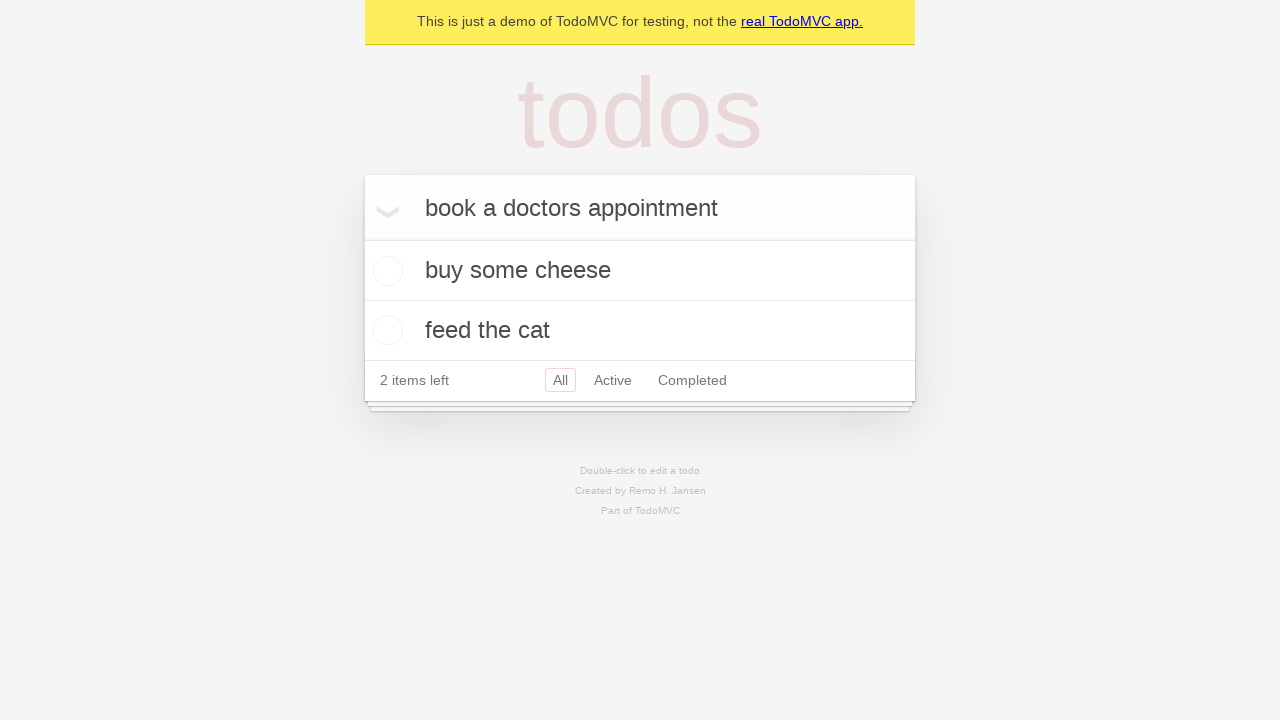

Pressed Enter to create third todo on internal:attr=[placeholder="What needs to be done?"i]
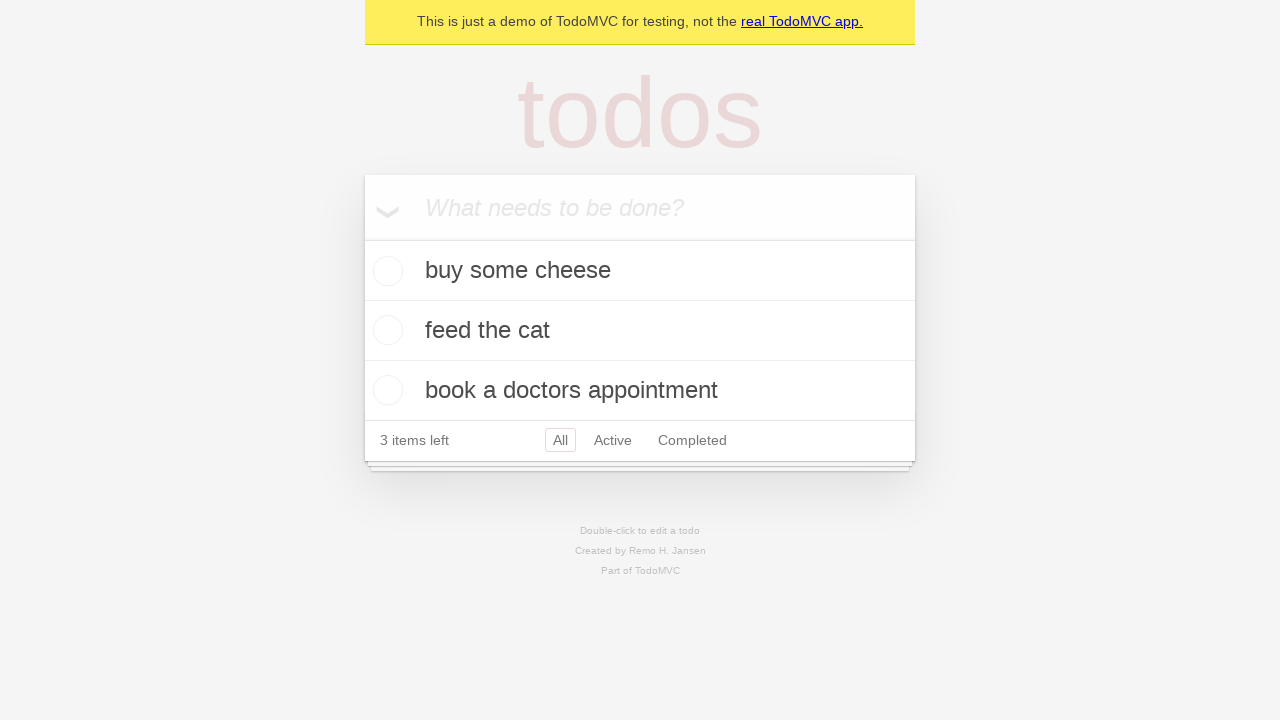

Waited for all 3 todos to be created
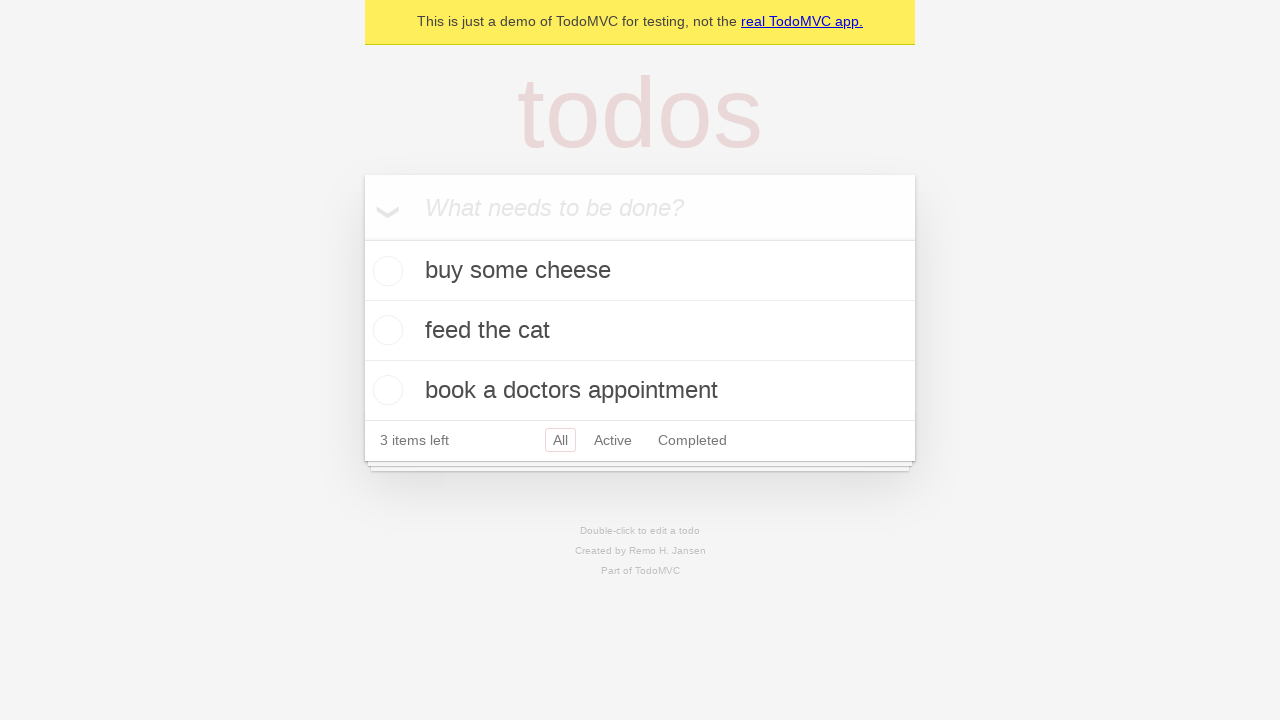

Located all todo items
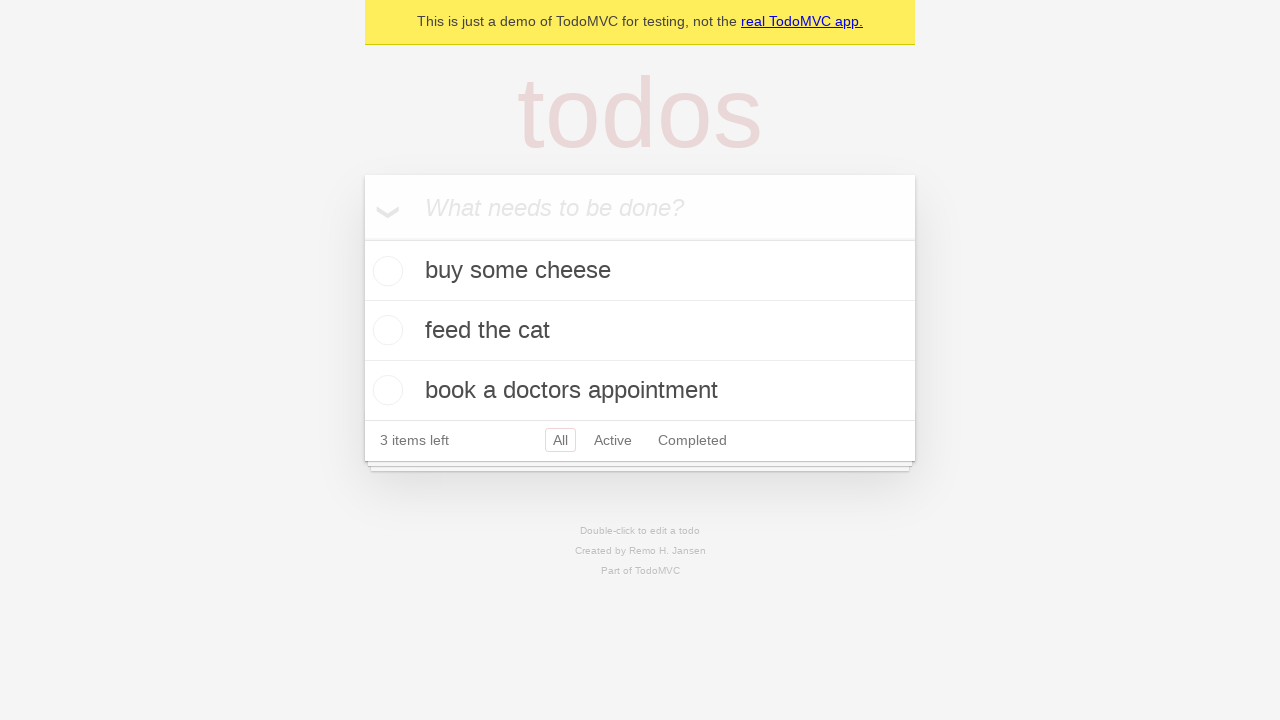

Double-clicked second todo to enter edit mode at (640, 331) on internal:testid=[data-testid="todo-item"s] >> nth=1
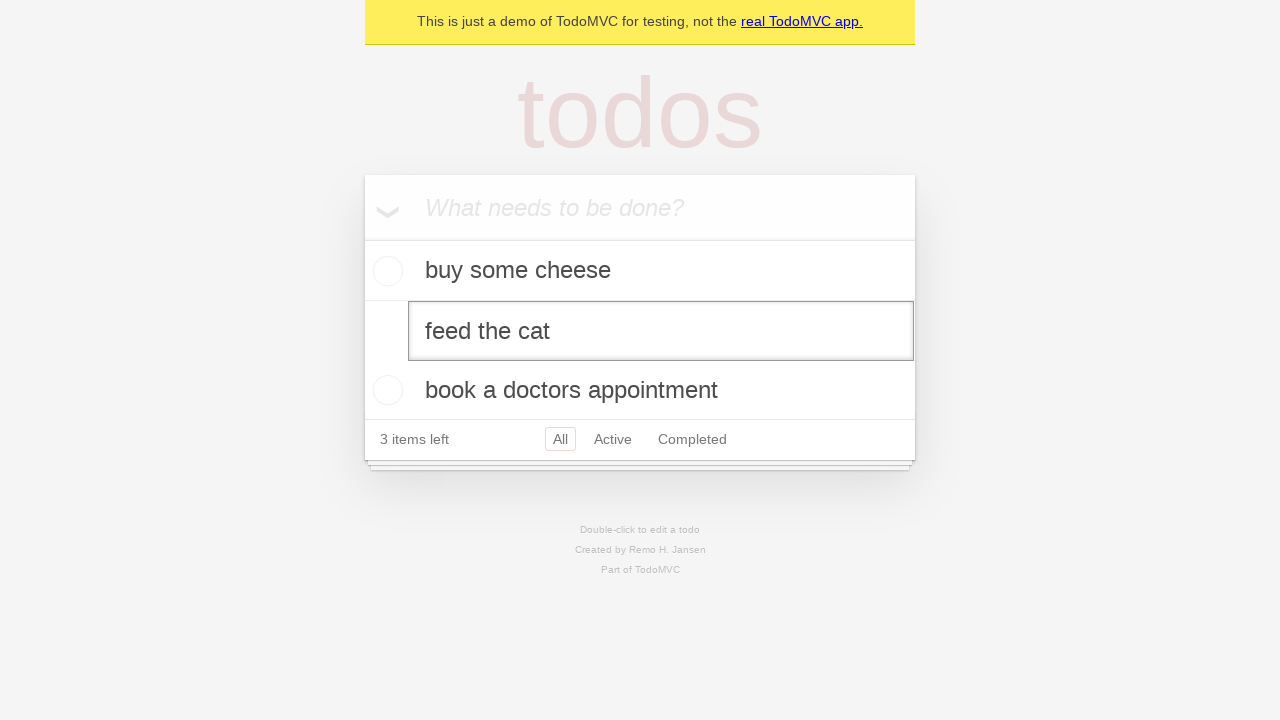

Located the edit textbox for second todo
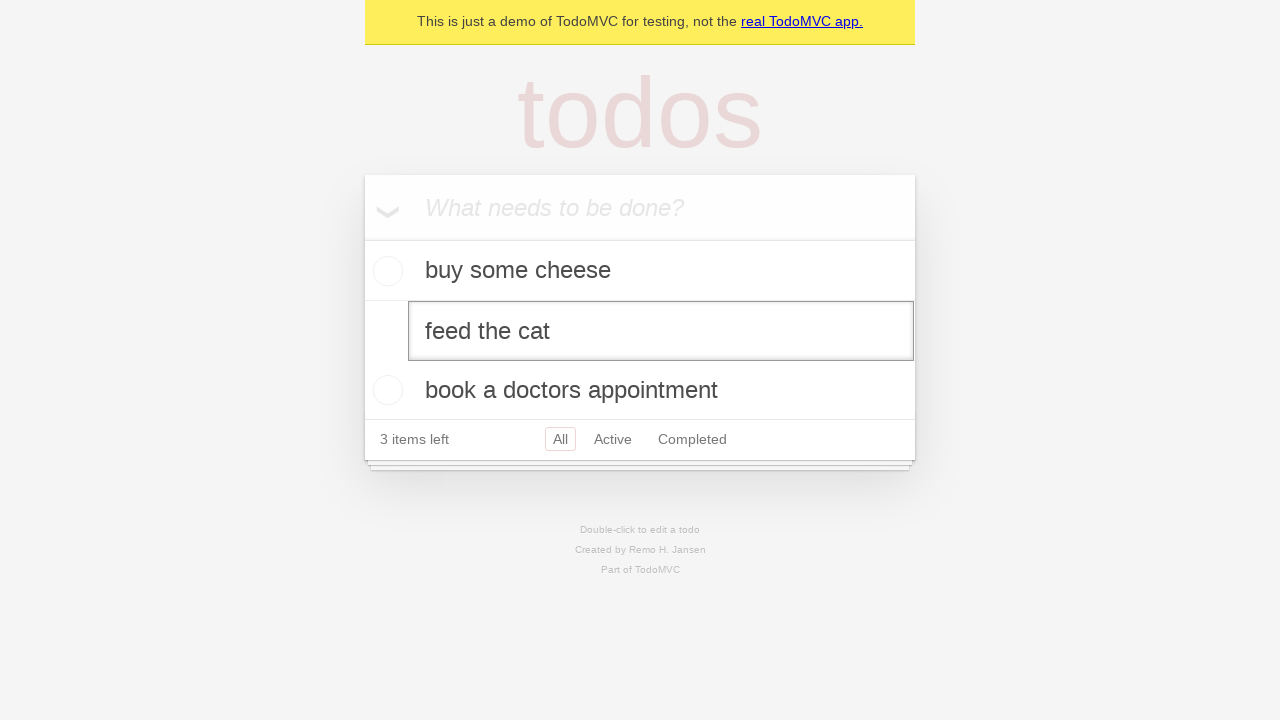

Filled edit field with text containing leading and trailing whitespace on internal:testid=[data-testid="todo-item"s] >> nth=1 >> internal:role=textbox[nam
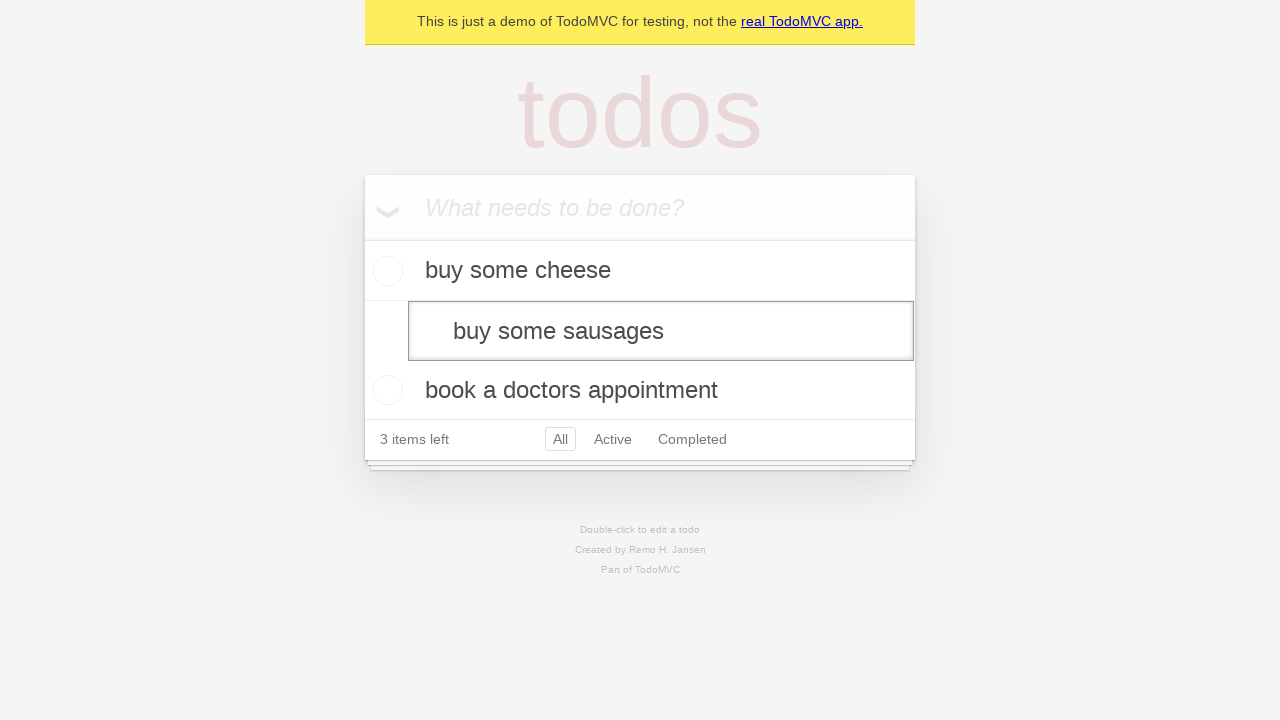

Pressed Enter to confirm edit - whitespace should be trimmed on internal:testid=[data-testid="todo-item"s] >> nth=1 >> internal:role=textbox[nam
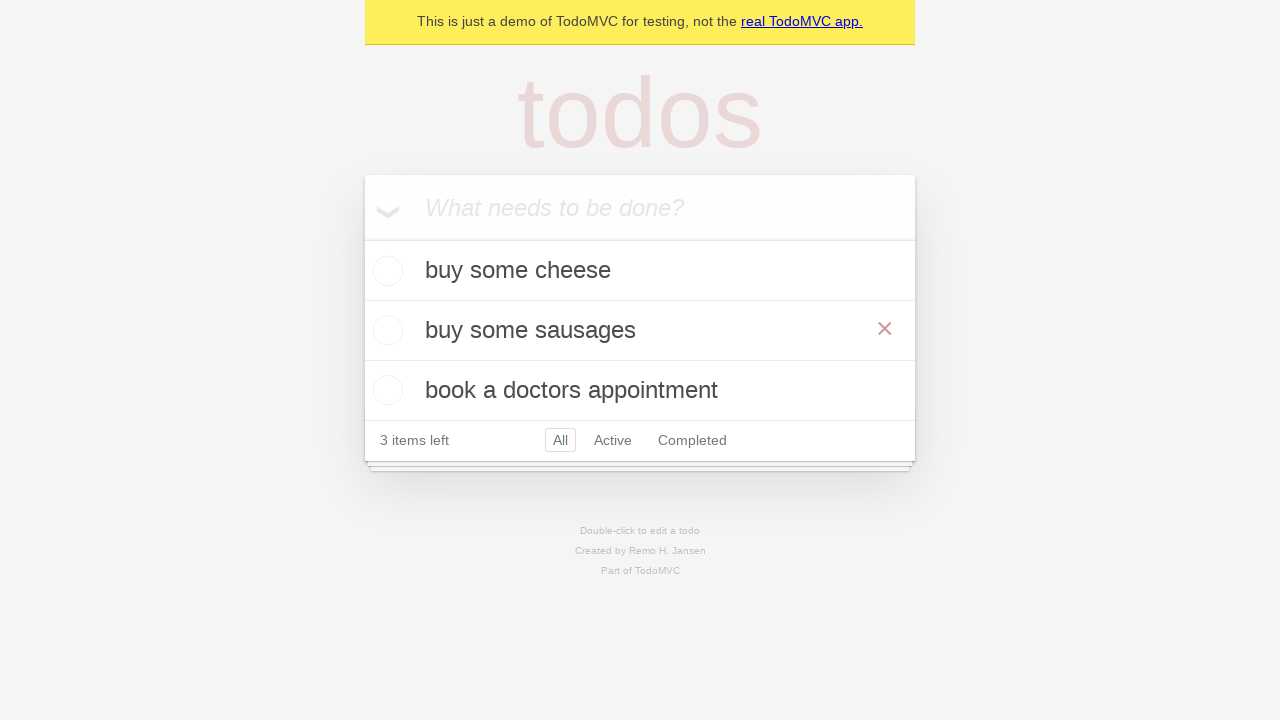

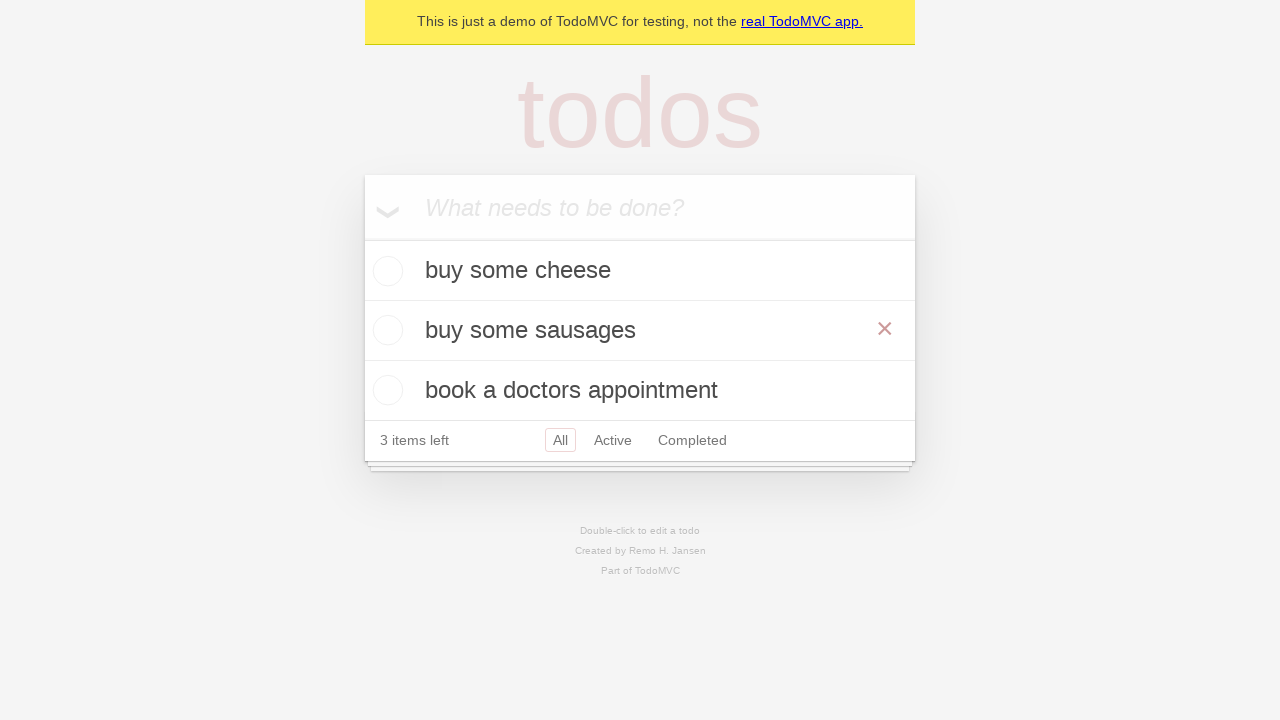